Tests sign-up form validation when username field is left blank but password is filled, expecting an alert message requiring both fields.

Starting URL: https://www.demoblaze.com/index.html

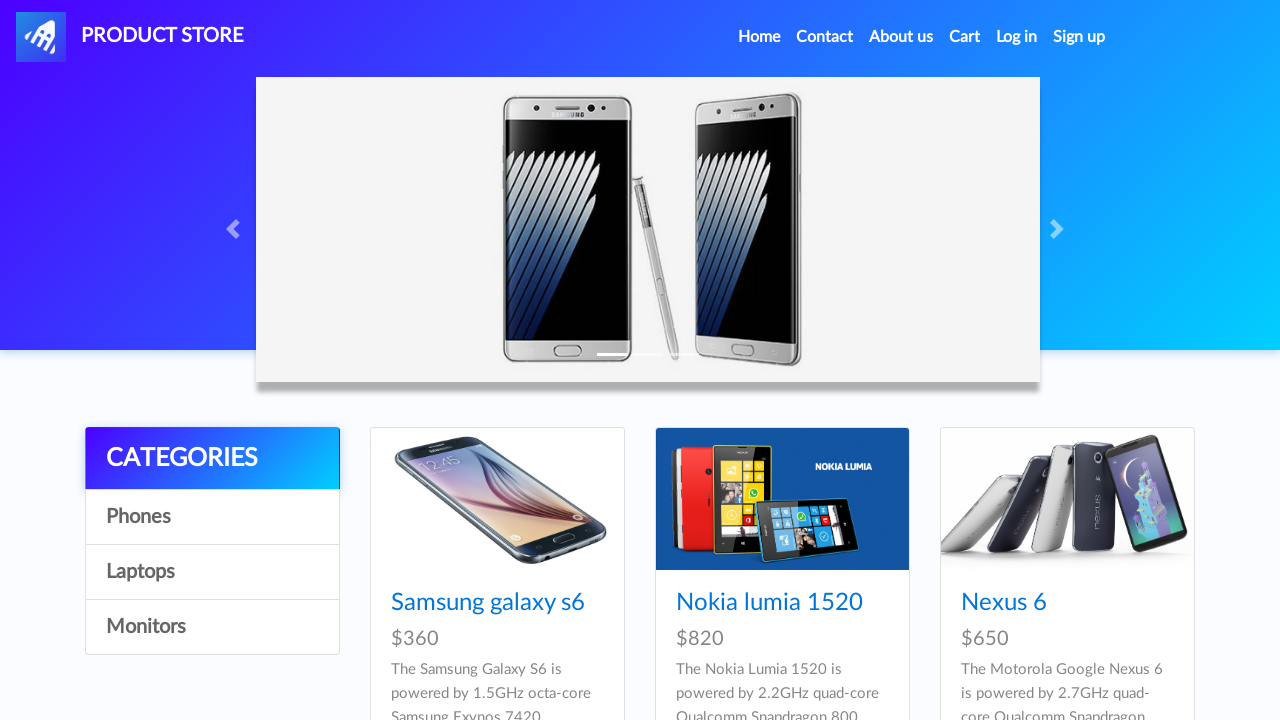

Clicked Sign up button to open registration modal at (1079, 37) on a#signin2
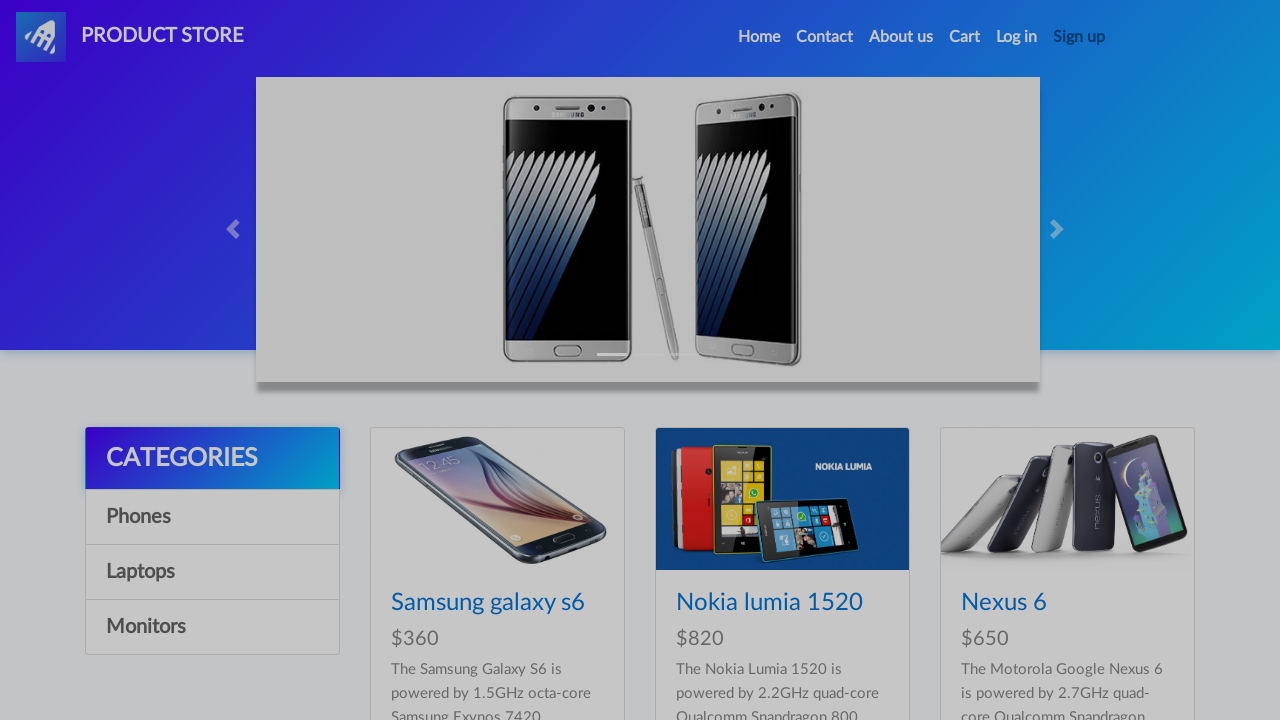

Registration modal appeared with password field visible
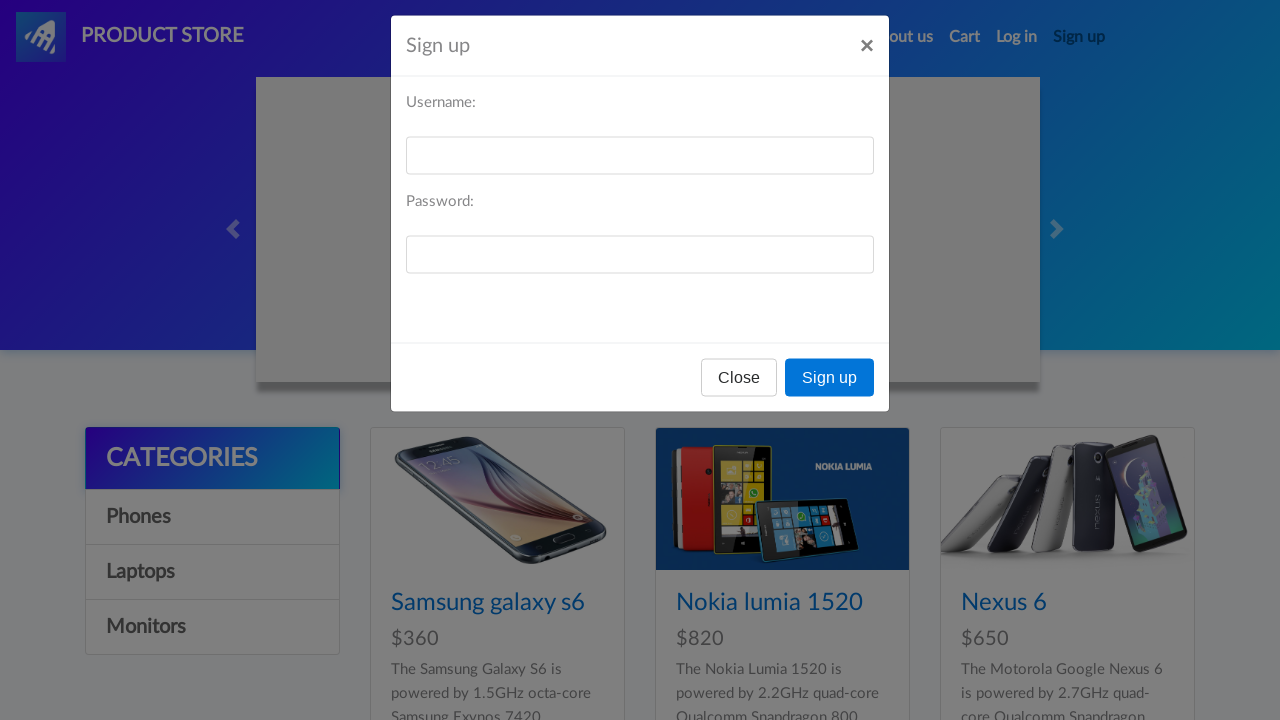

Filled password field with 'Aa123456', leaving username blank on input#sign-password
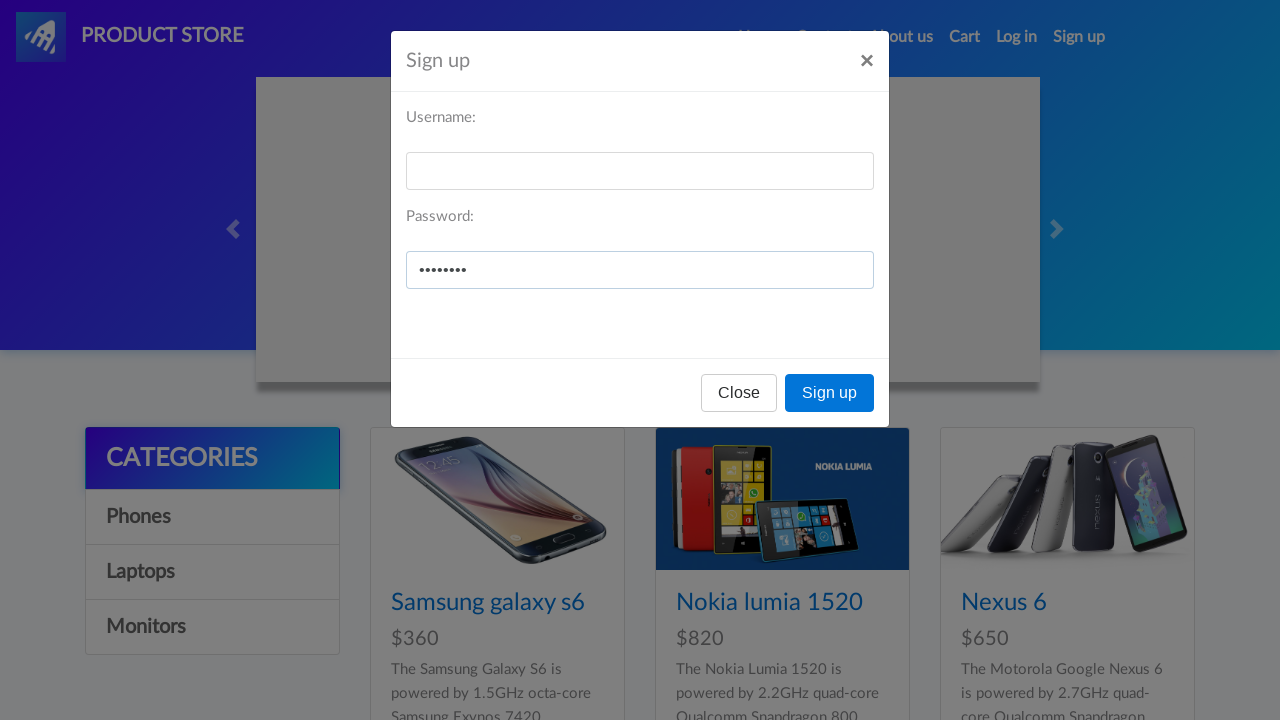

Clicked Sign up submit button at (830, 393) on button[onclick='register()']
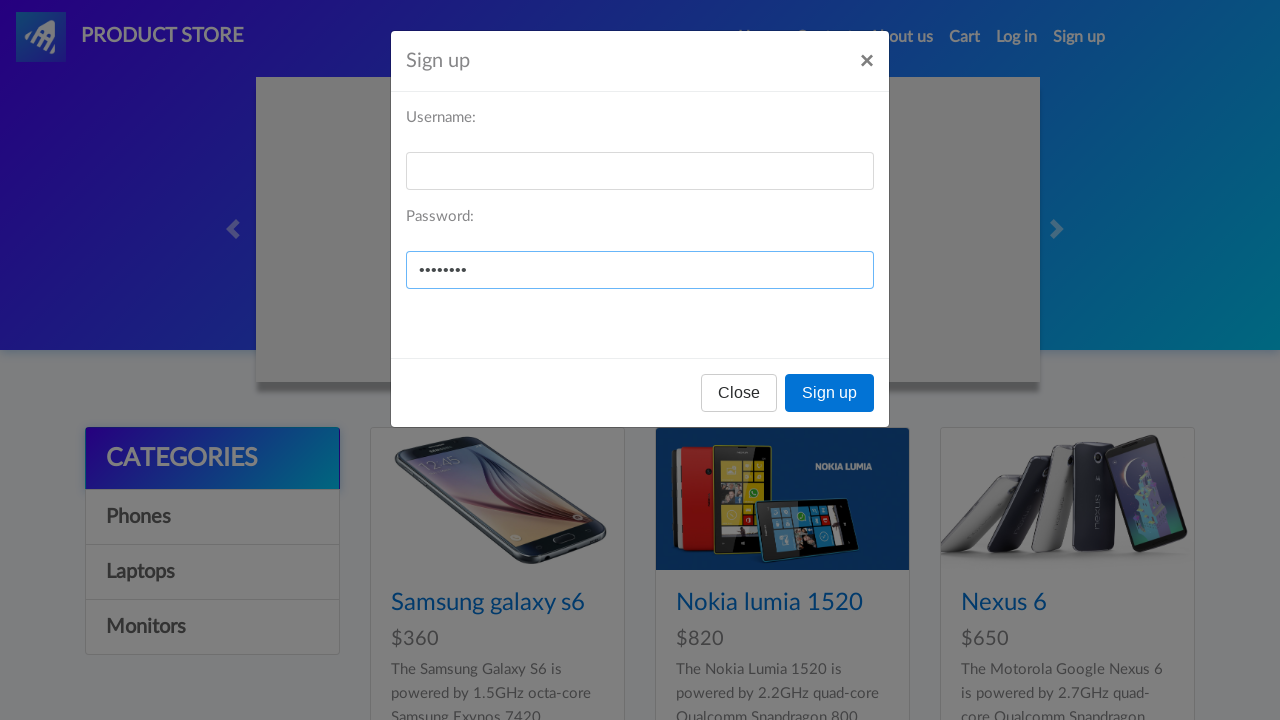

Set up dialog handler to accept alert messages
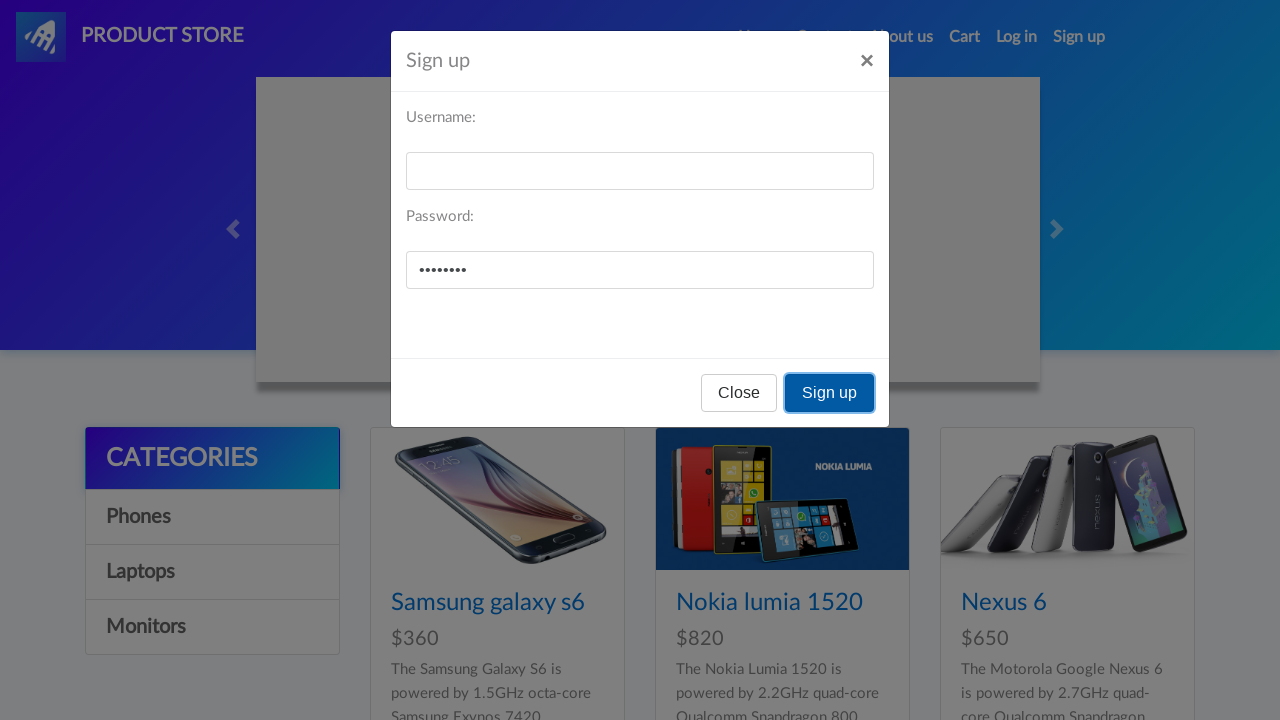

Waited 1 second for alert message validation
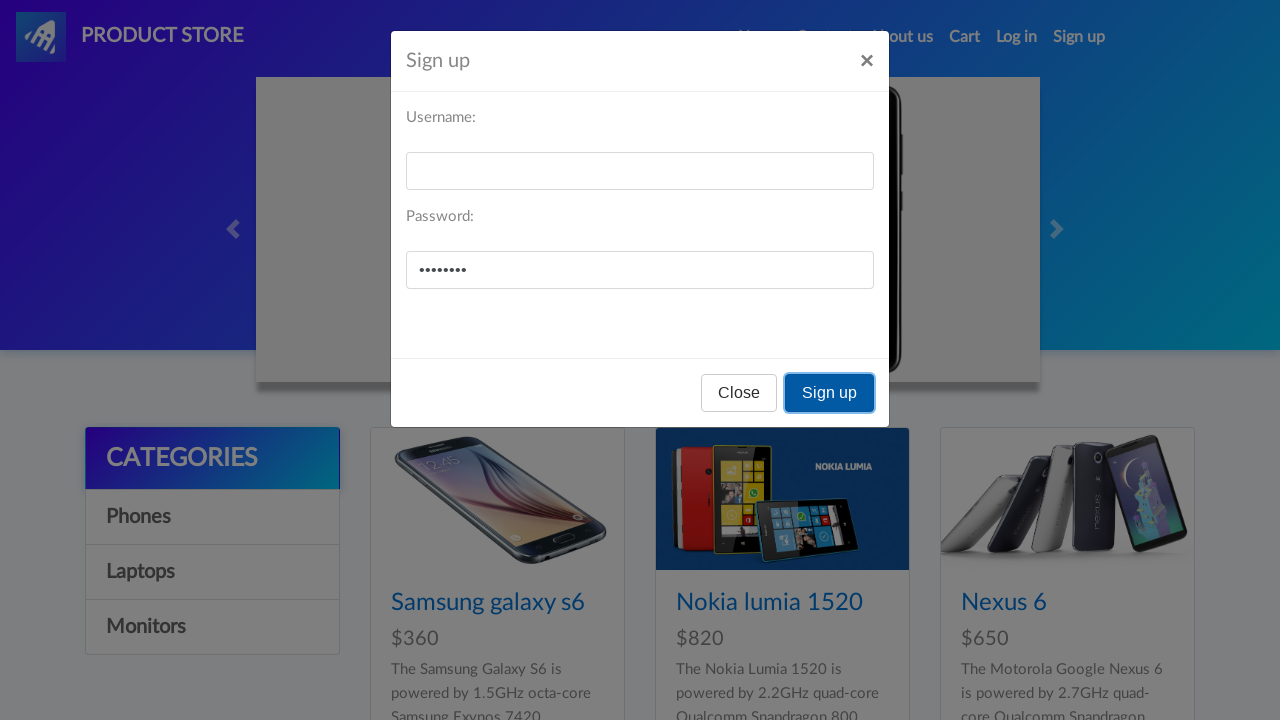

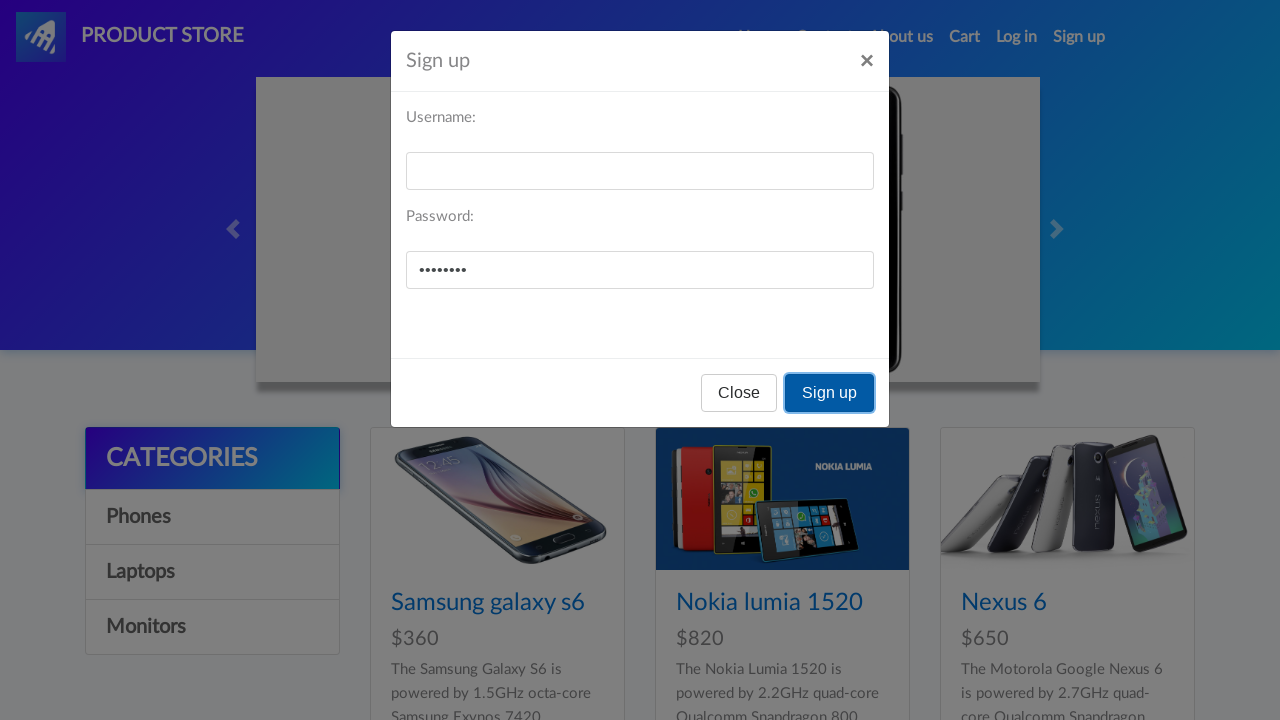